Tests mouse hover functionality by hovering over a main menu item and then a submenu item to reveal nested menu options

Starting URL: https://demoqa.com/menu/

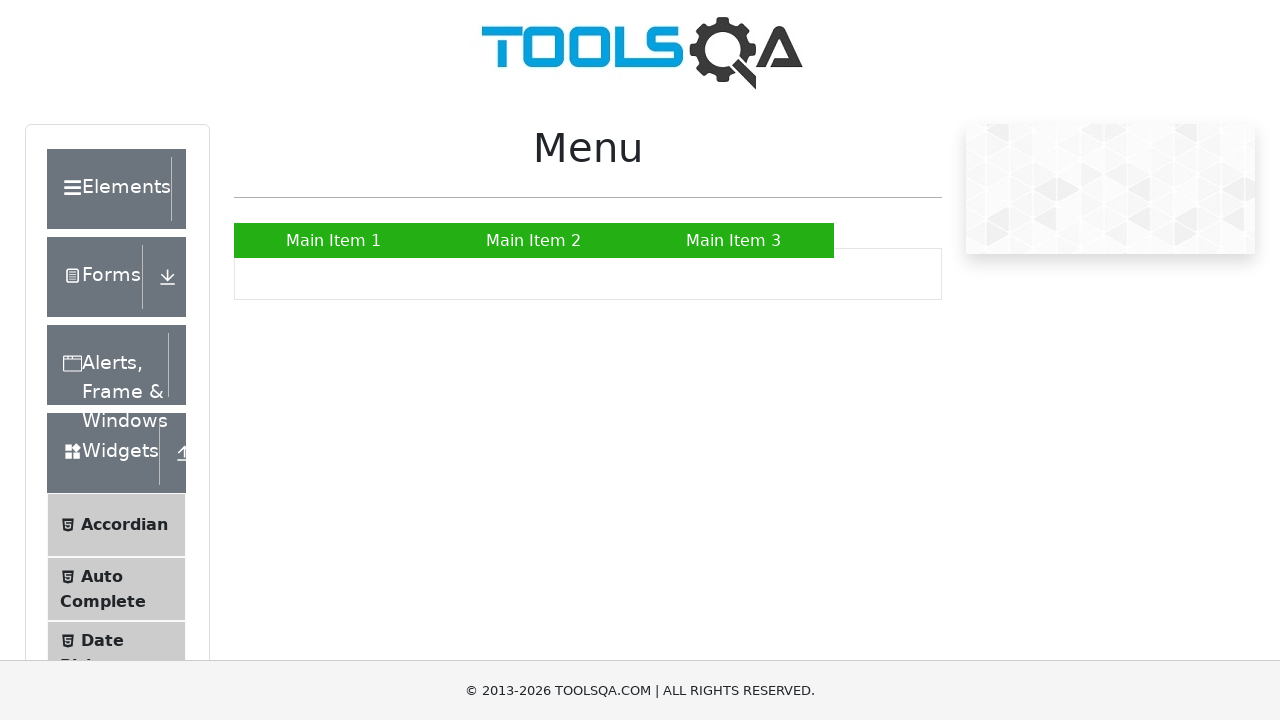

Hovered over Main Item 2 to reveal submenu at (534, 240) on xpath=//a[text()='Main Item 2']
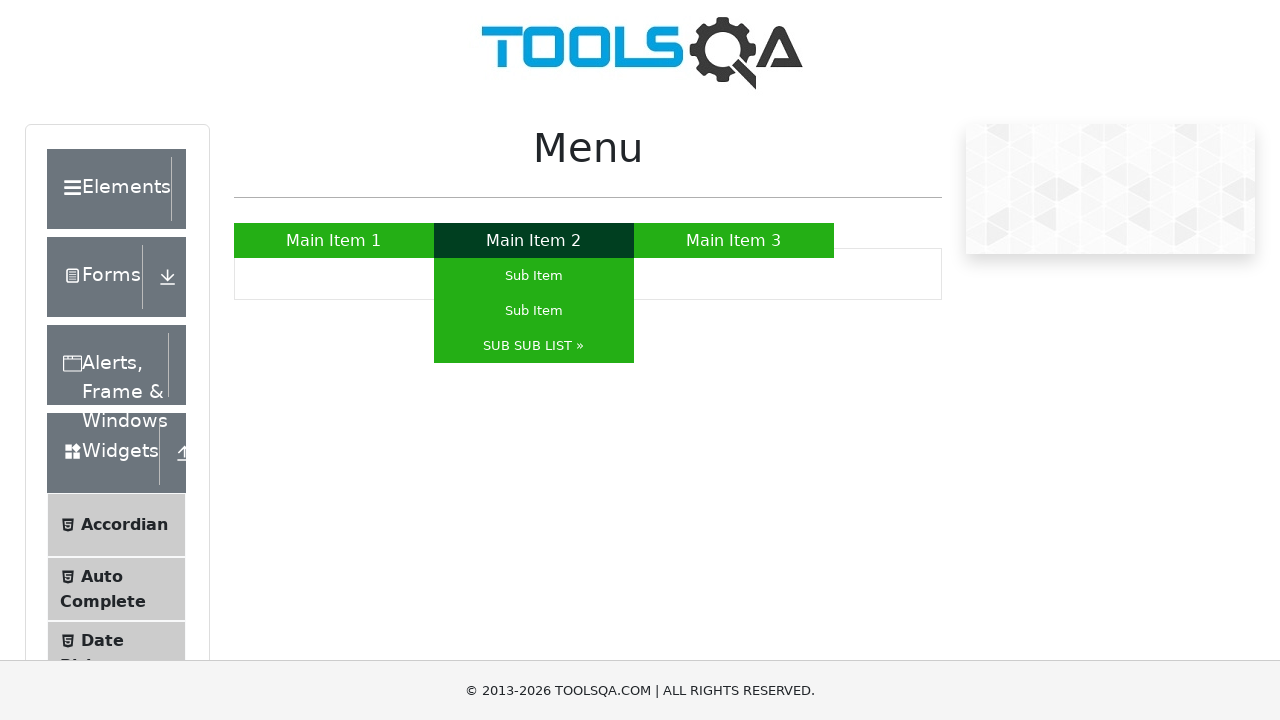

Hovered over SUB SUB LIST to reveal nested submenu at (534, 346) on xpath=//a[text()='SUB SUB LIST »']
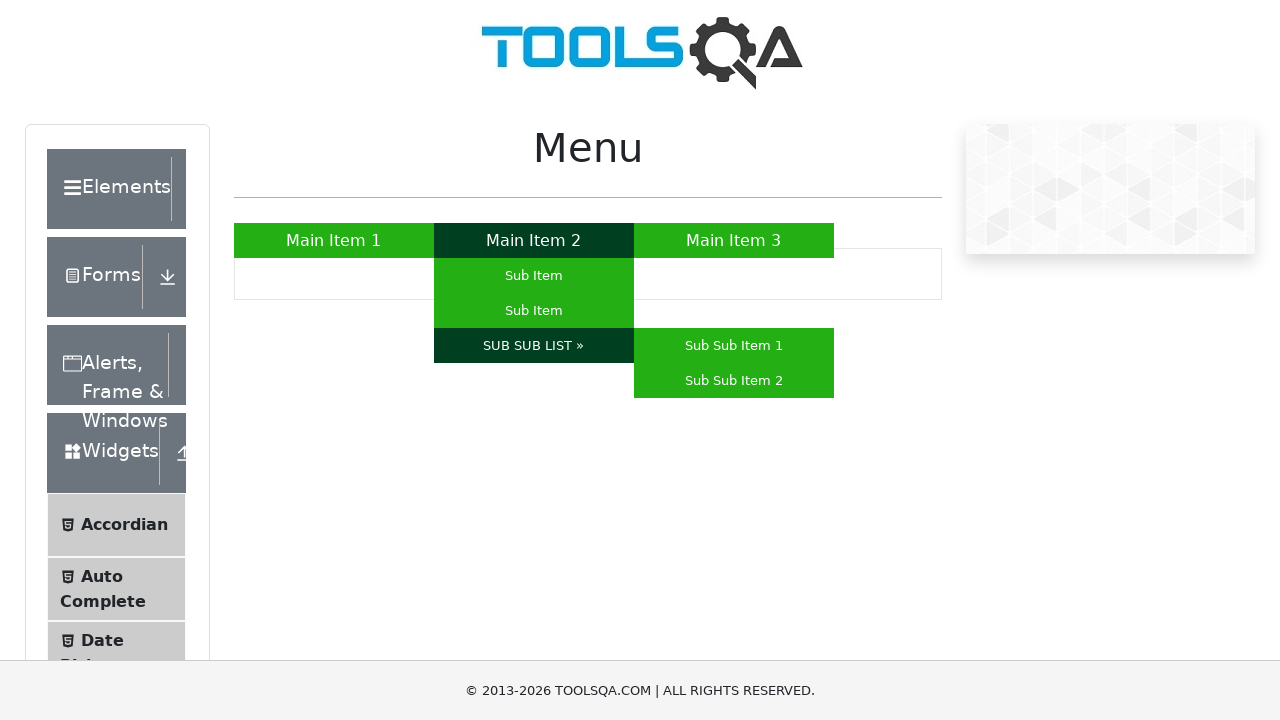

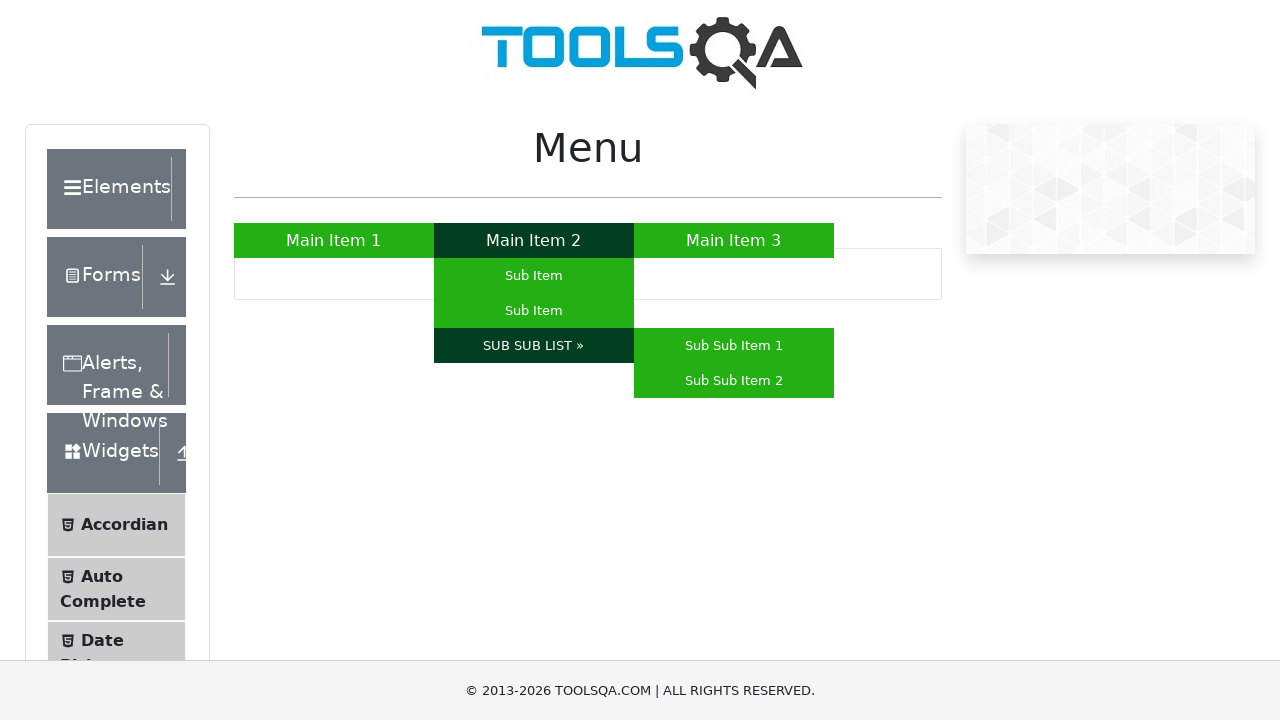